Tests a web form by filling in text fields, password field, and textarea, then submitting the form and verifying the success message

Starting URL: https://www.selenium.dev/selenium/web/web-form.html

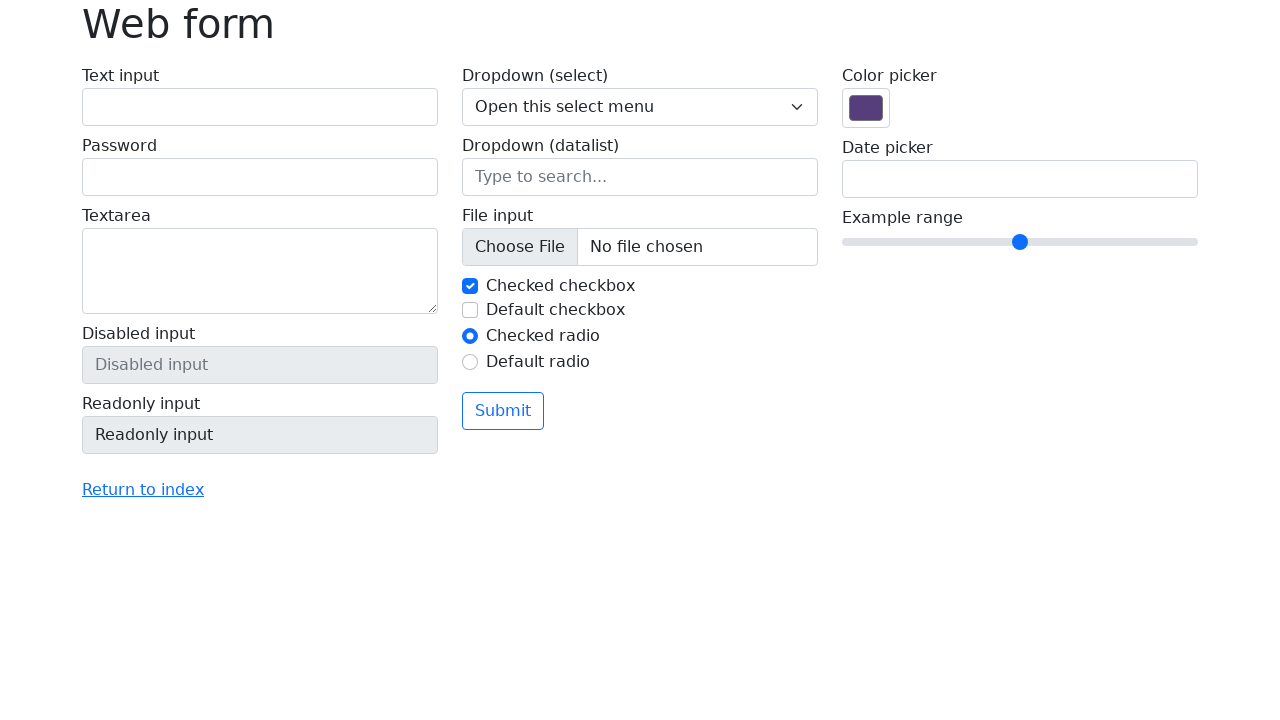

Verified page title is 'Web form'
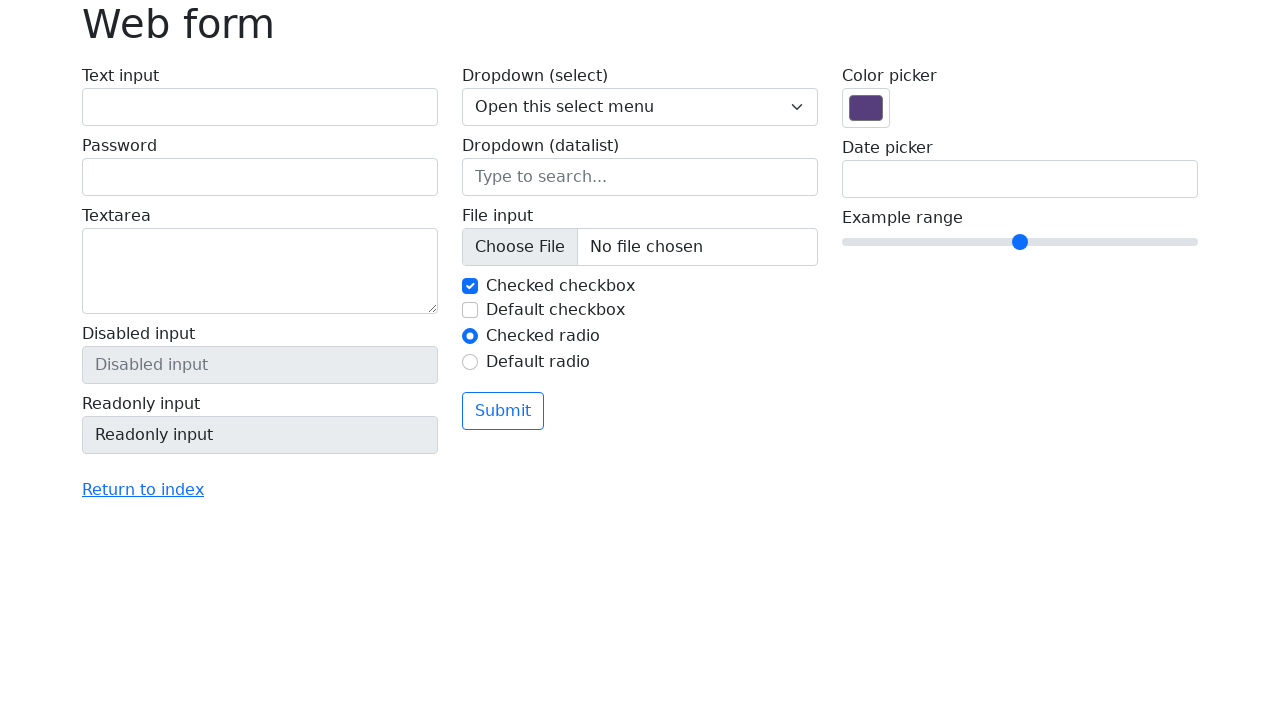

Filled text field with username 'testuser_847' on [name='my-text']
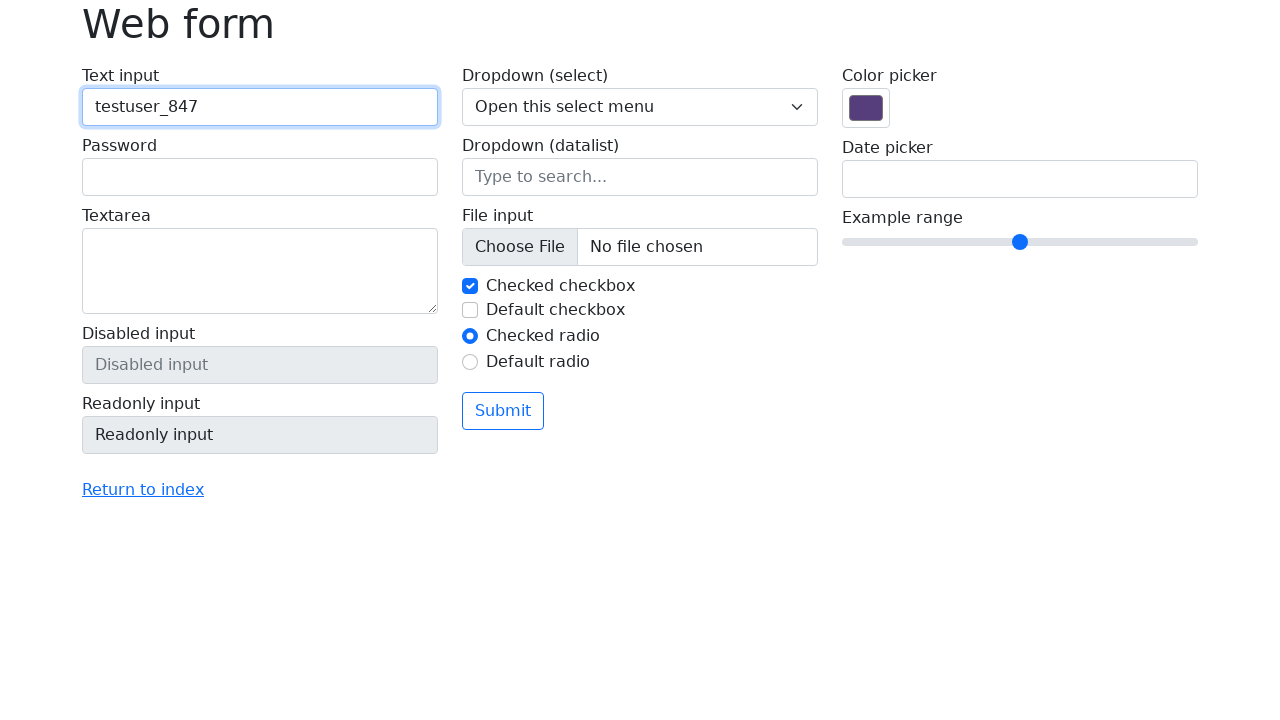

Filled password field with 'SecurePass123!' on [name='my-password']
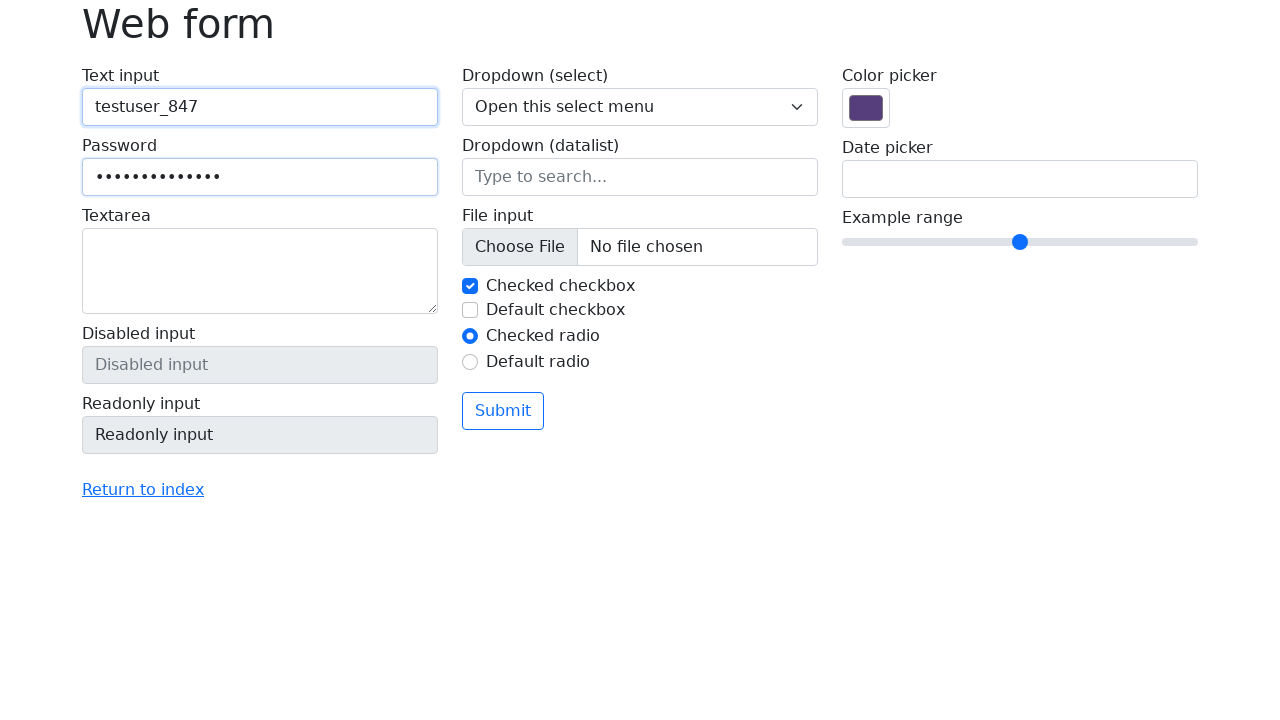

Filled textarea with test message on [name='my-textarea']
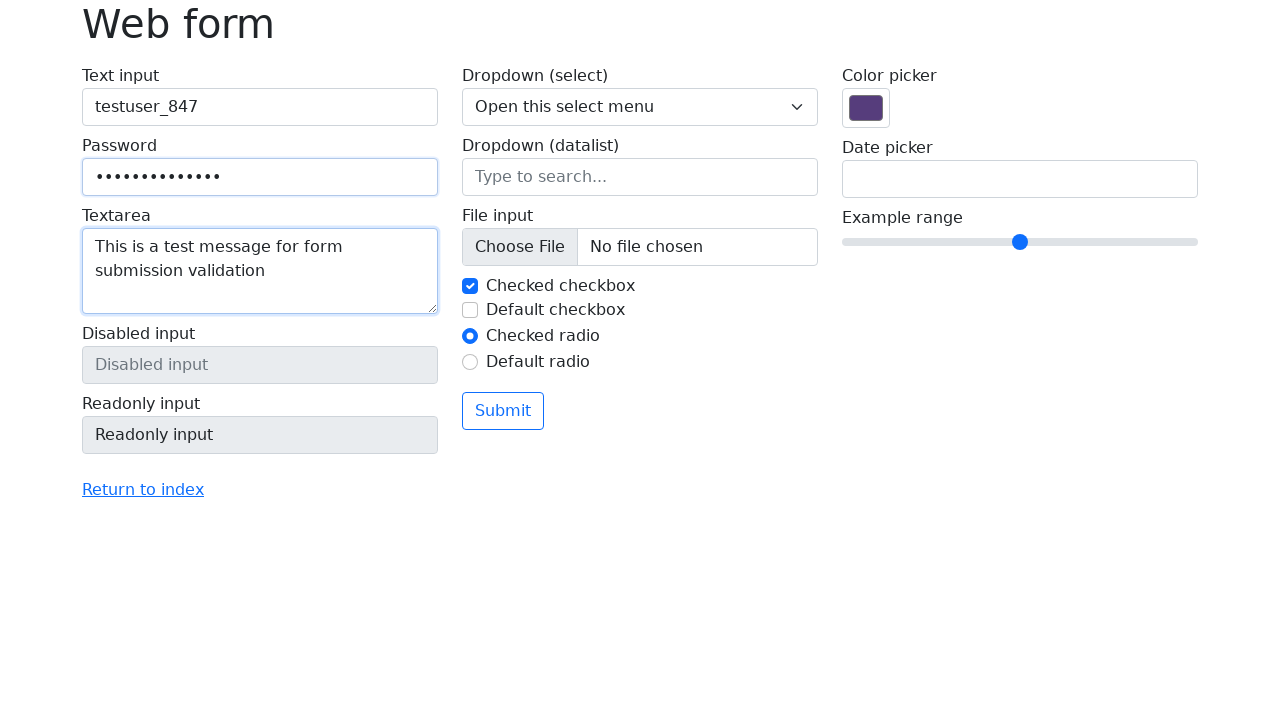

Clicked submit button at (503, 411) on button
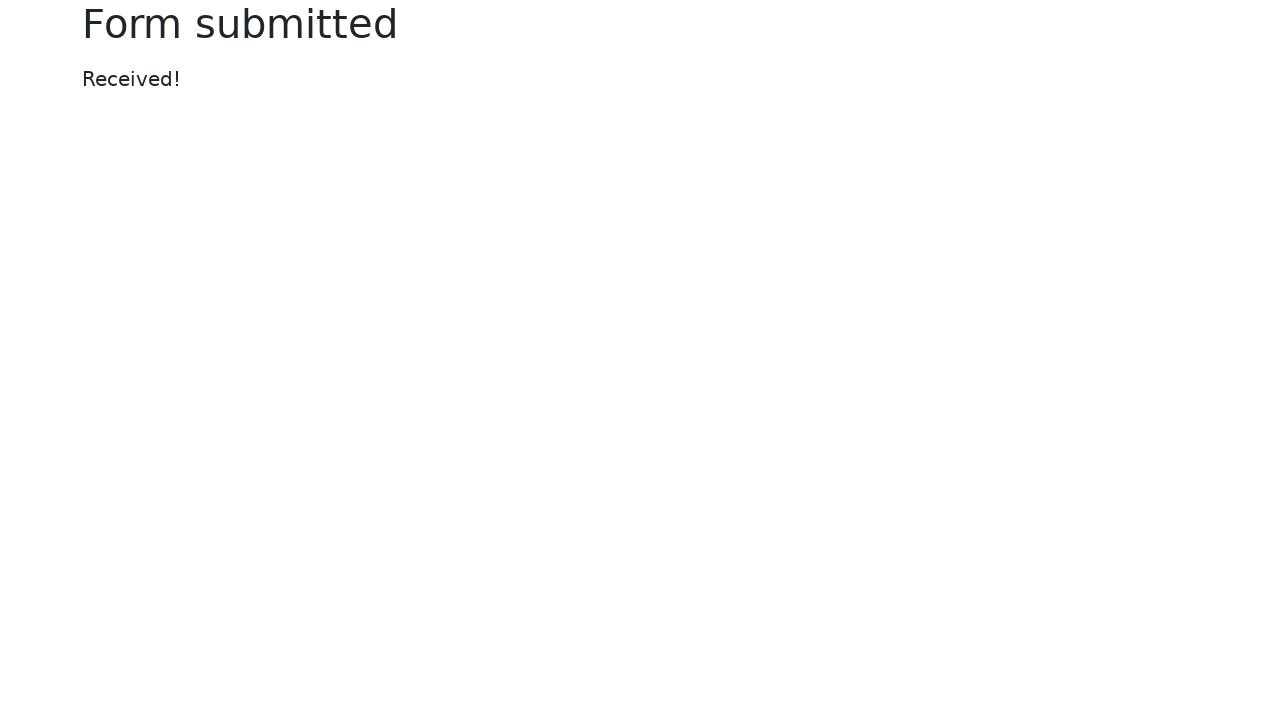

Success message element loaded
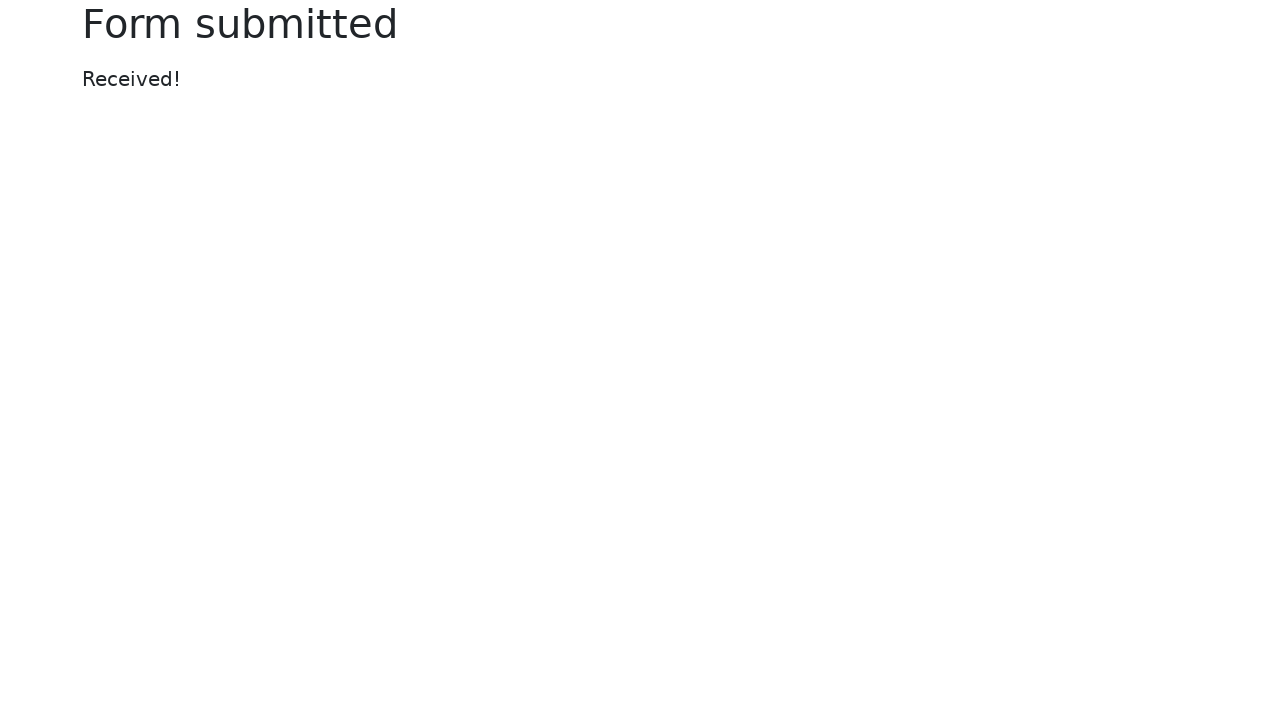

Verified success message displays 'Received!'
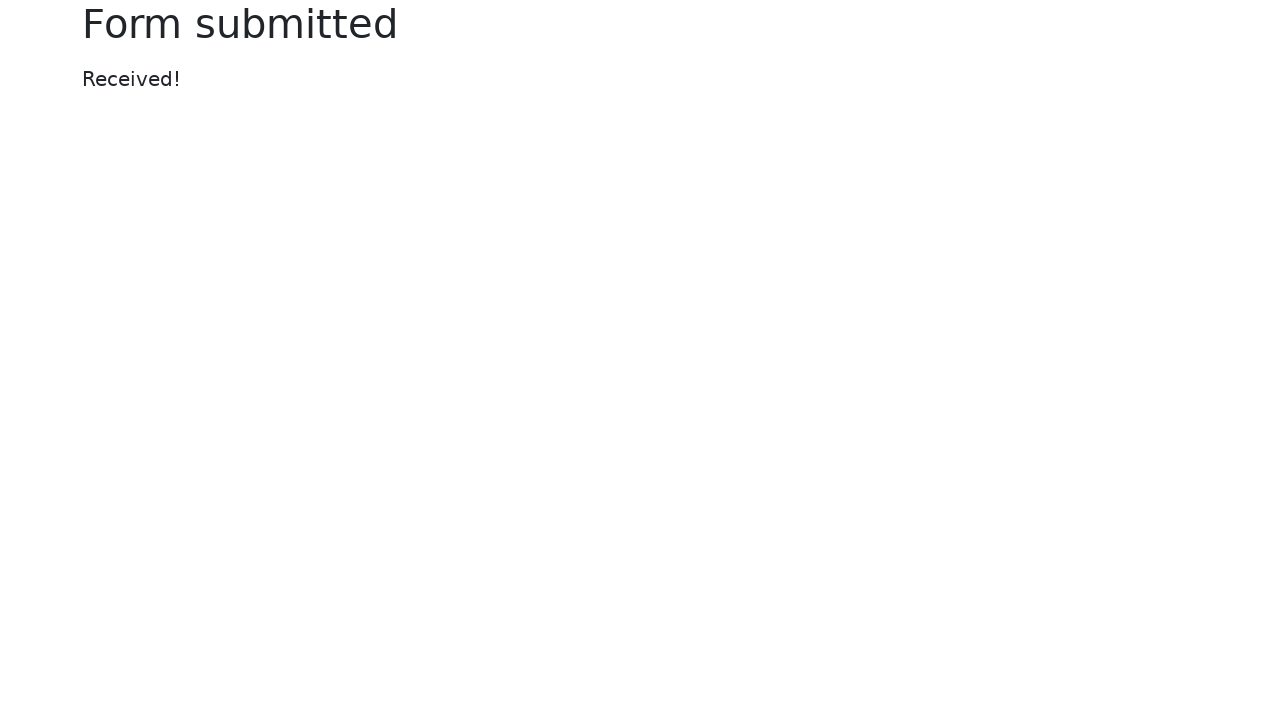

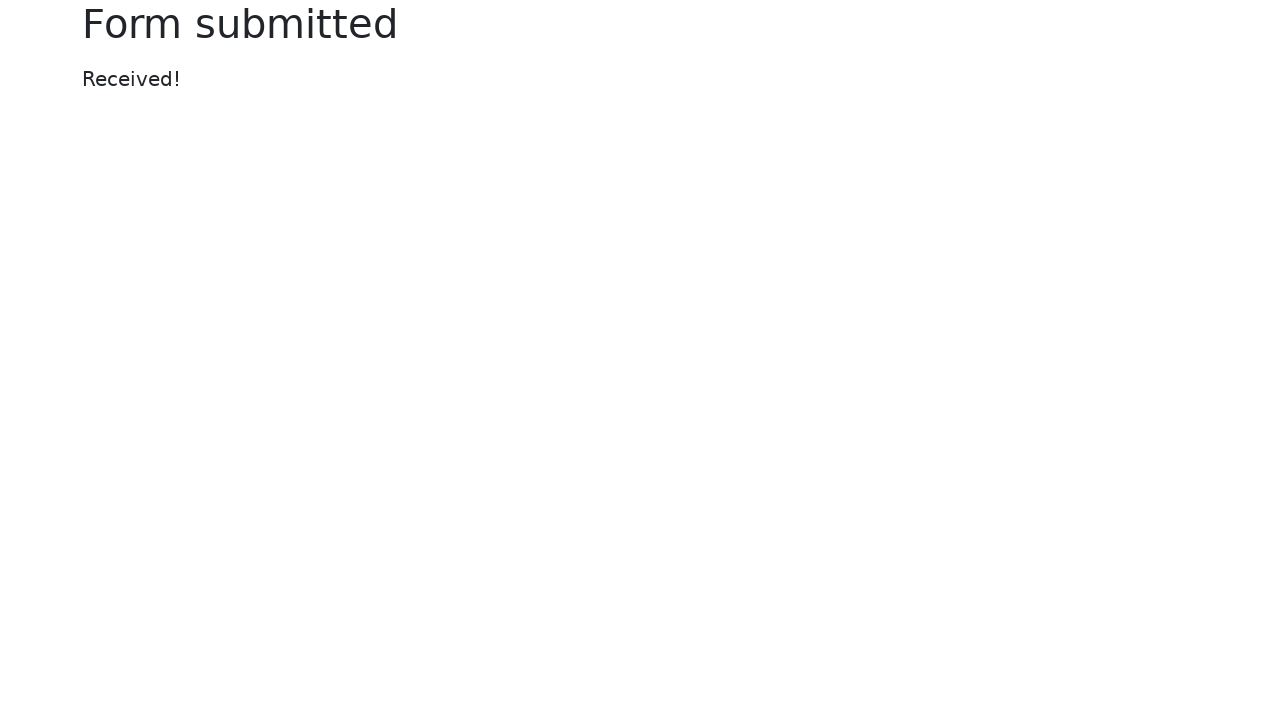